Tests jQuery UI drag and drop functionality by dragging an element into a droppable area within an iframe, then navigating to the Draggable section

Starting URL: https://jqueryui.com/droppable/

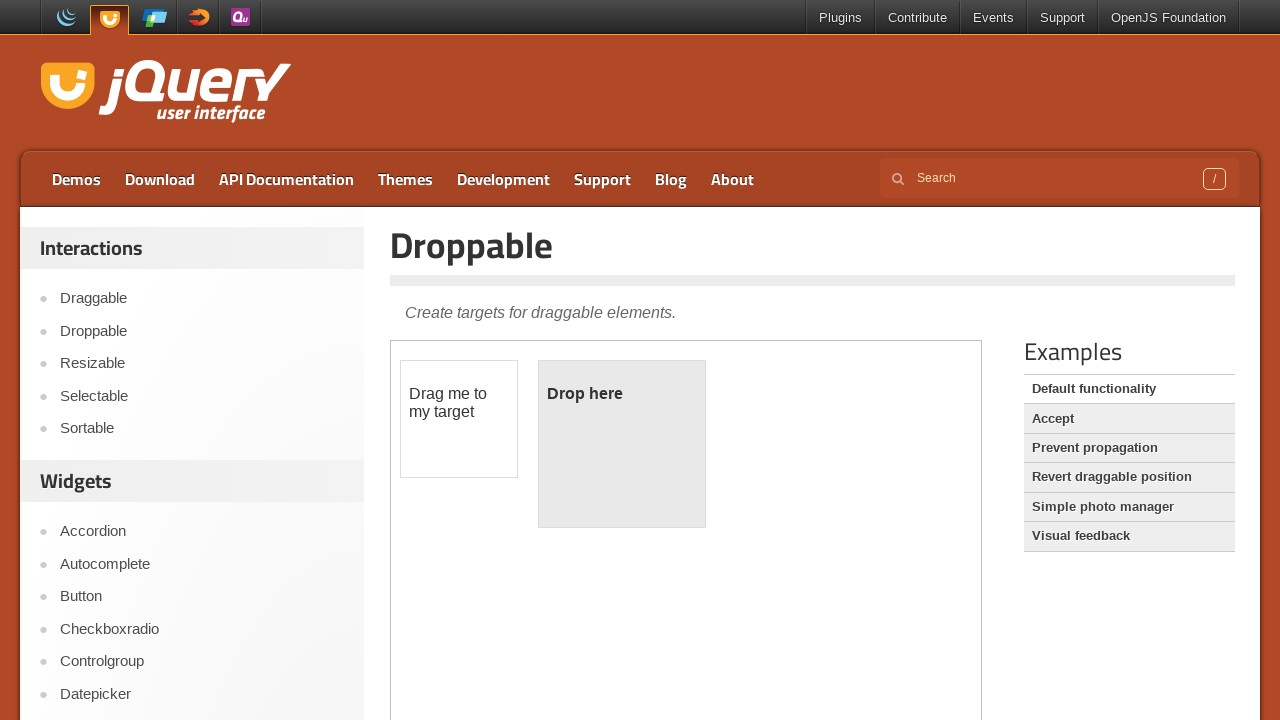

Located iframe containing drag and drop demo
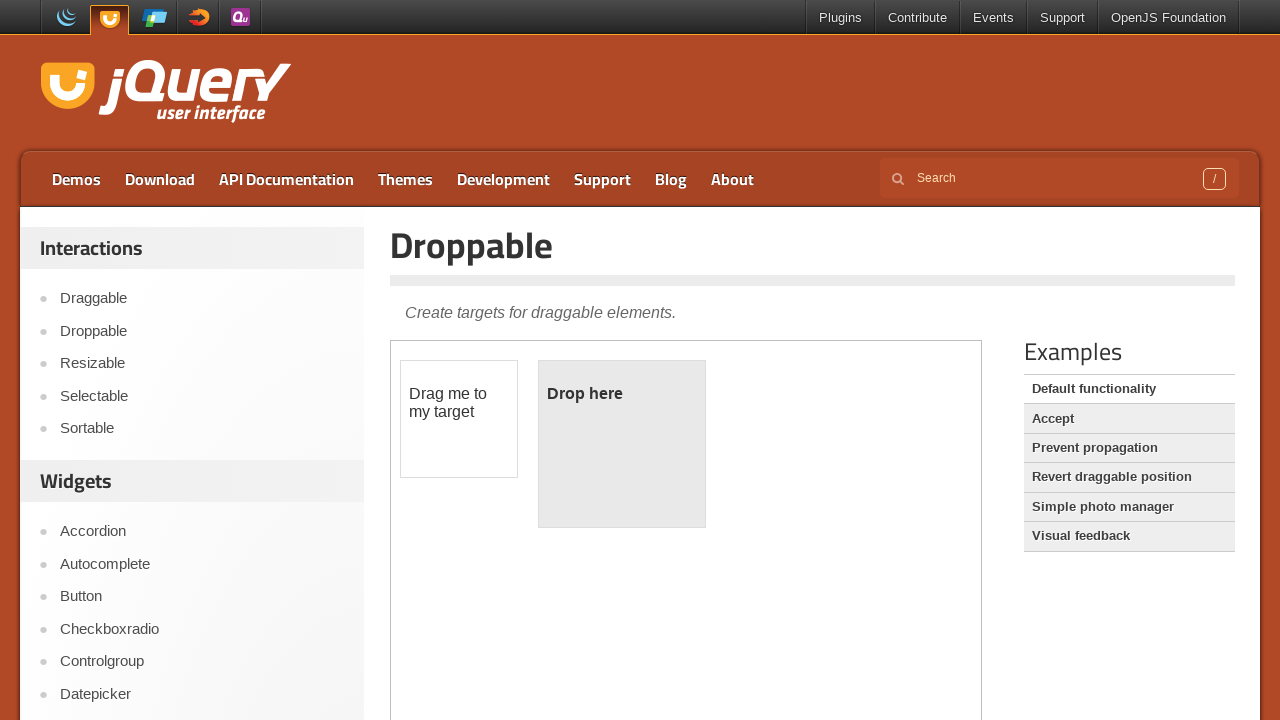

Located draggable element in iframe
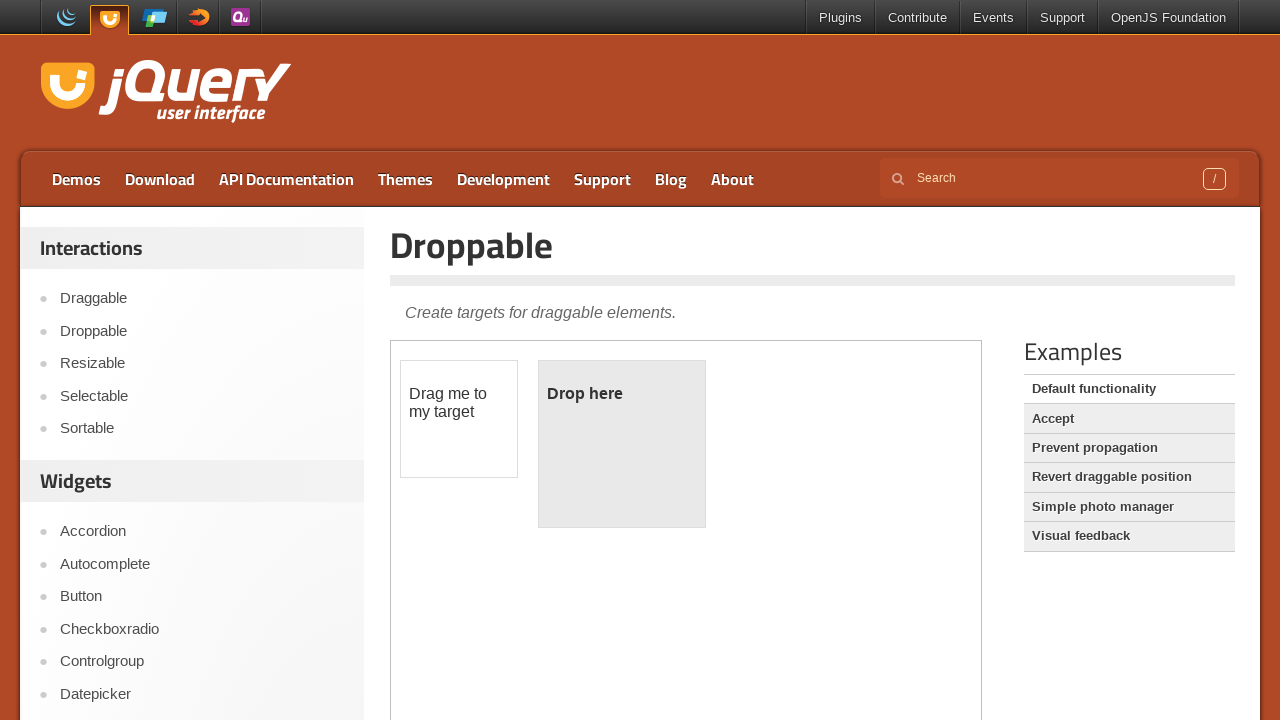

Located droppable target area in iframe
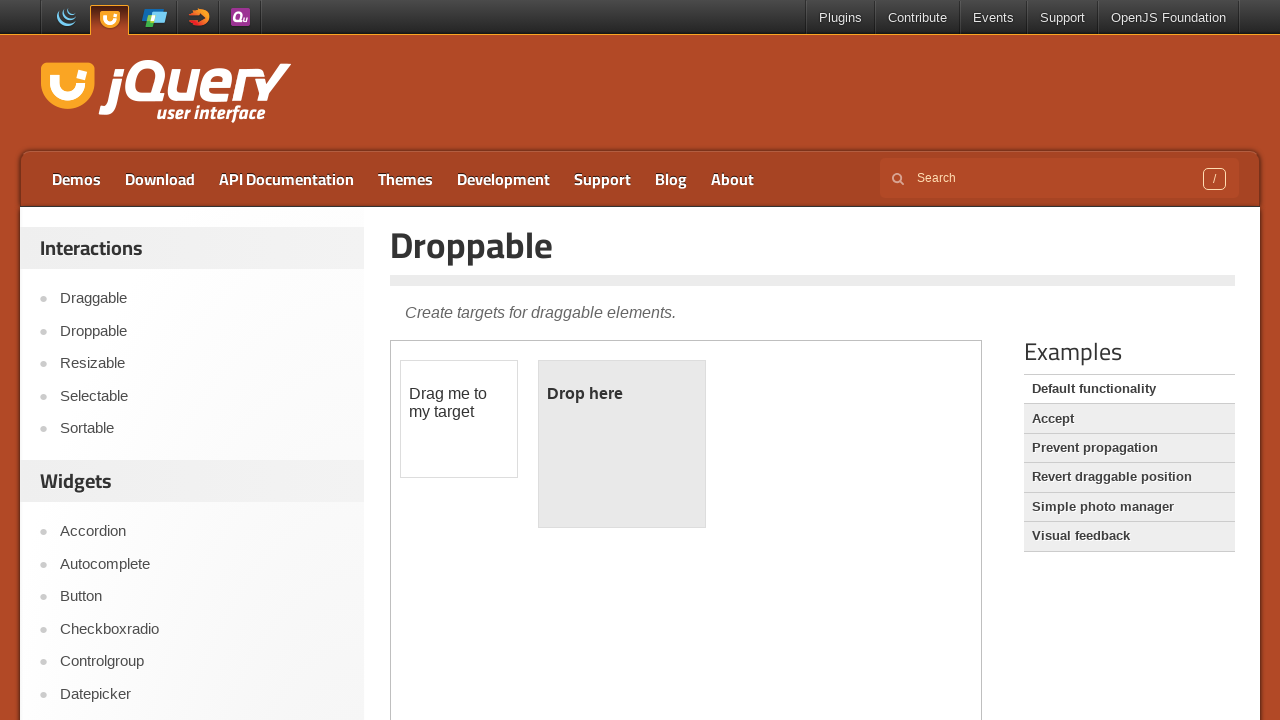

Dragged element into droppable area at (622, 444)
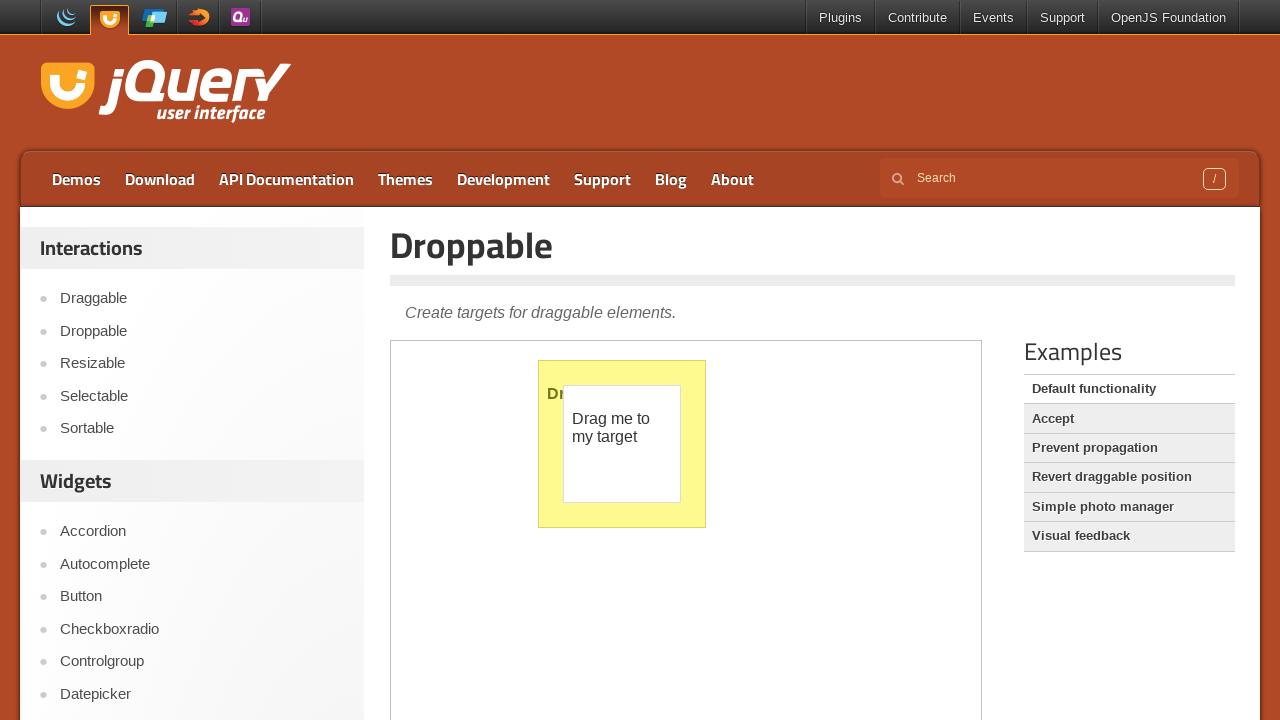

Clicked Draggable link to navigate to Draggable section at (813, 311) on text=Draggable
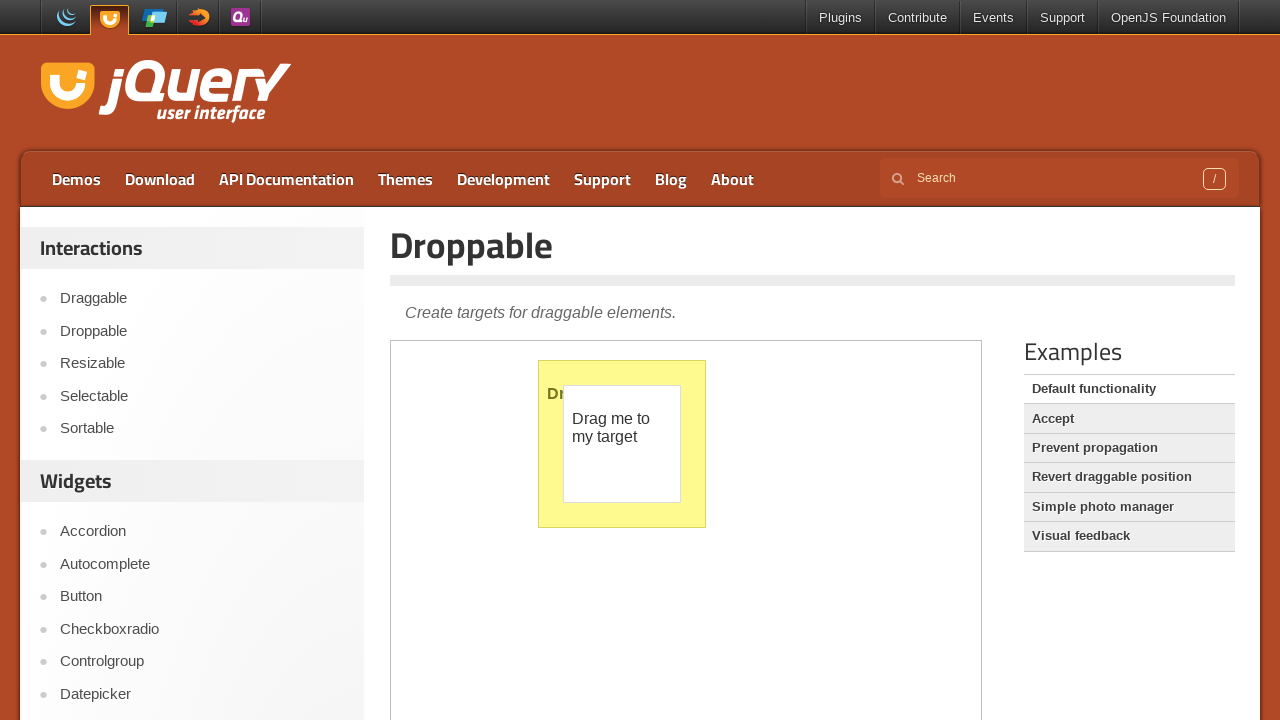

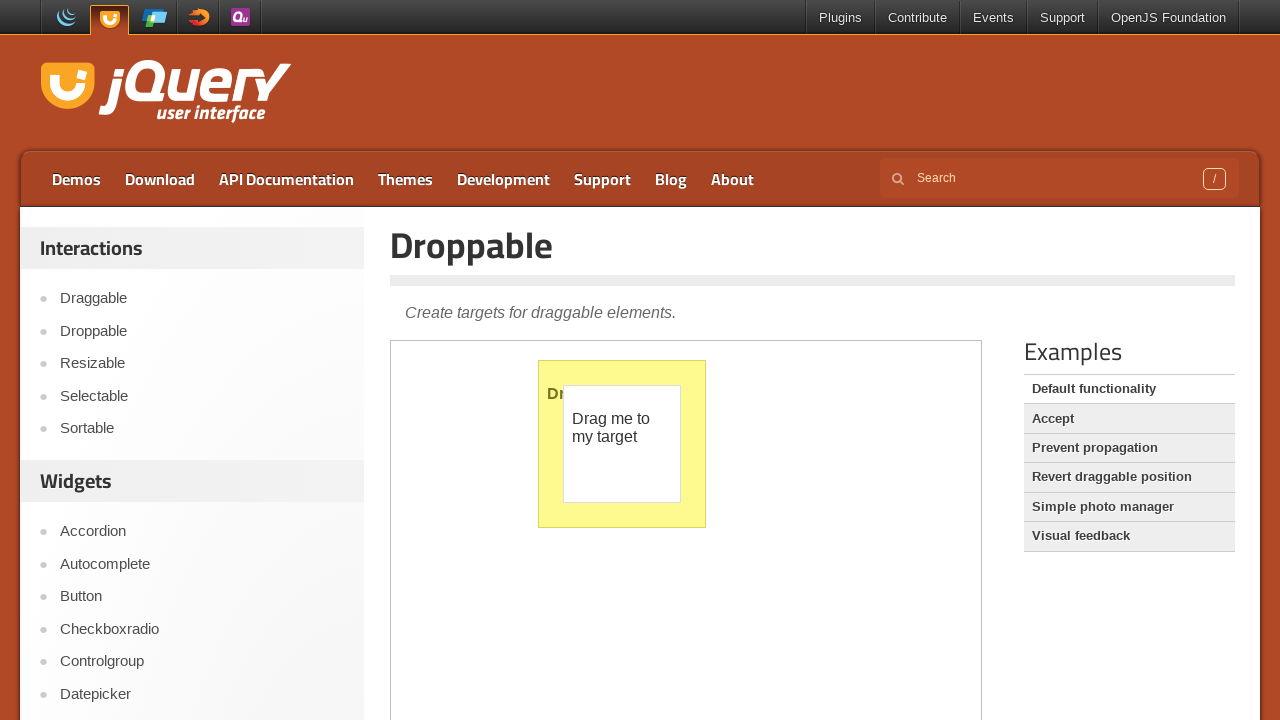